Tests various mouse actions (hover, right-click, double-click) on elements, then opens a new tab, switches to it to verify content, closes it, and switches back to the original window to verify the page title.

Starting URL: https://rahulshettyacademy.com/AutomationPractice/

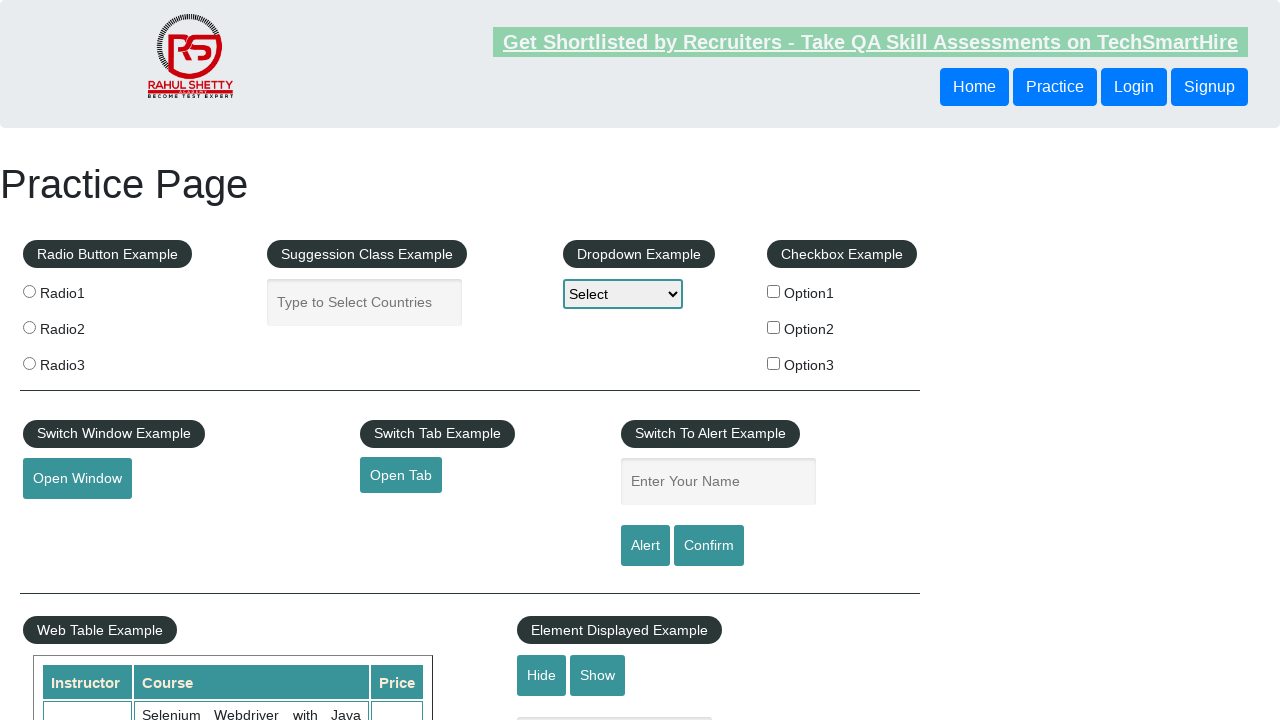

Hovered over the mouse hover element at (83, 361) on #mousehover
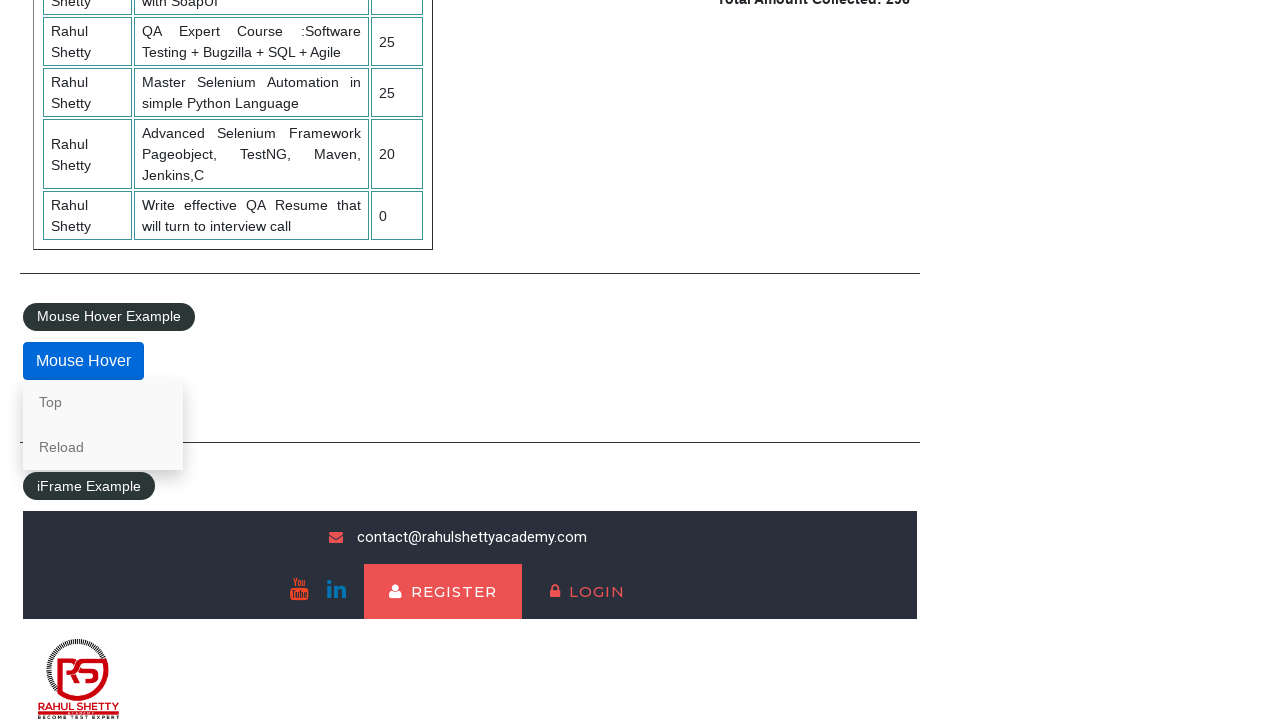

Right-clicked on the mouse hover element at (83, 361) on #mousehover
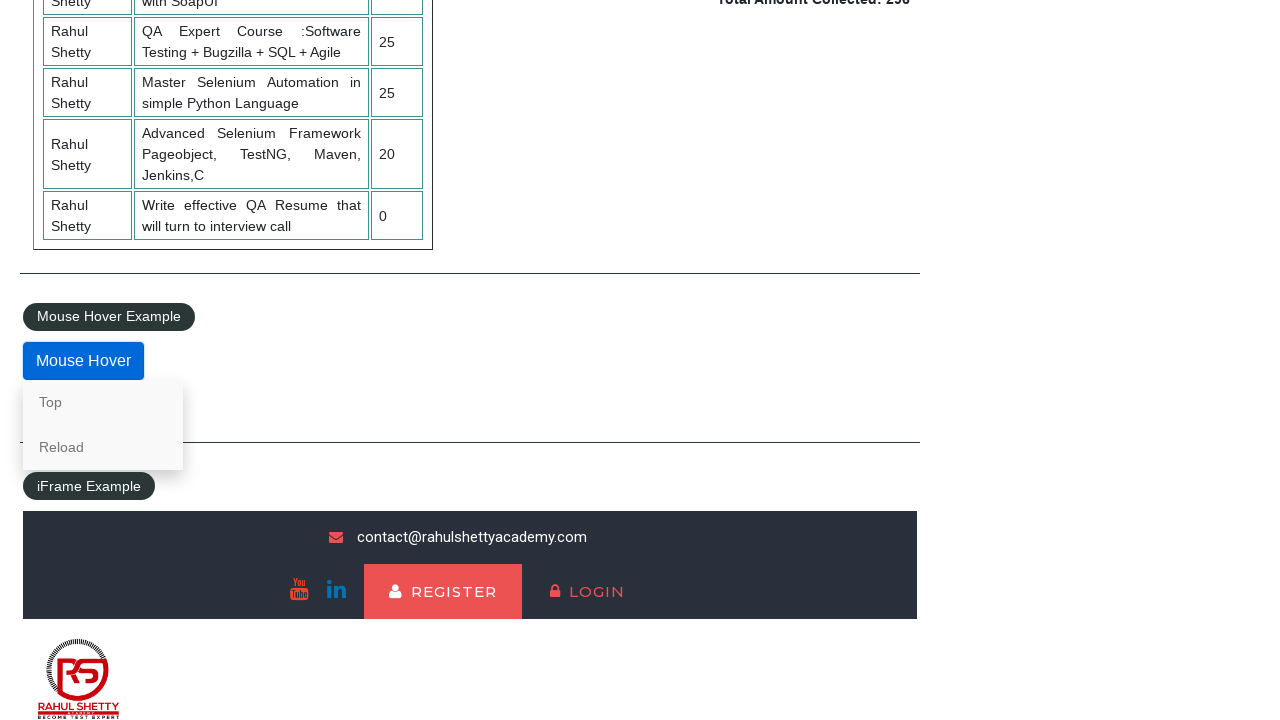

Double-clicked on the 'Top' link at (103, 402) on a:text('Top')
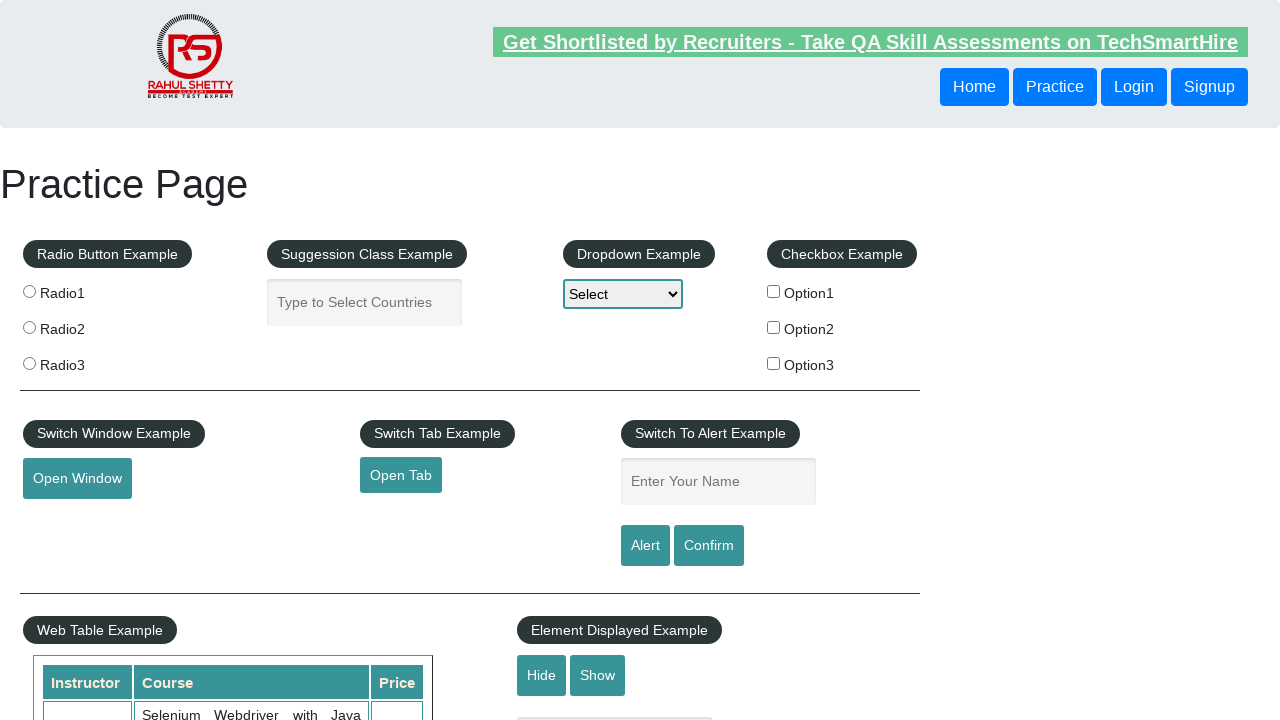

Clicked 'Open Tab' button to open new window at (401, 475) on #opentab
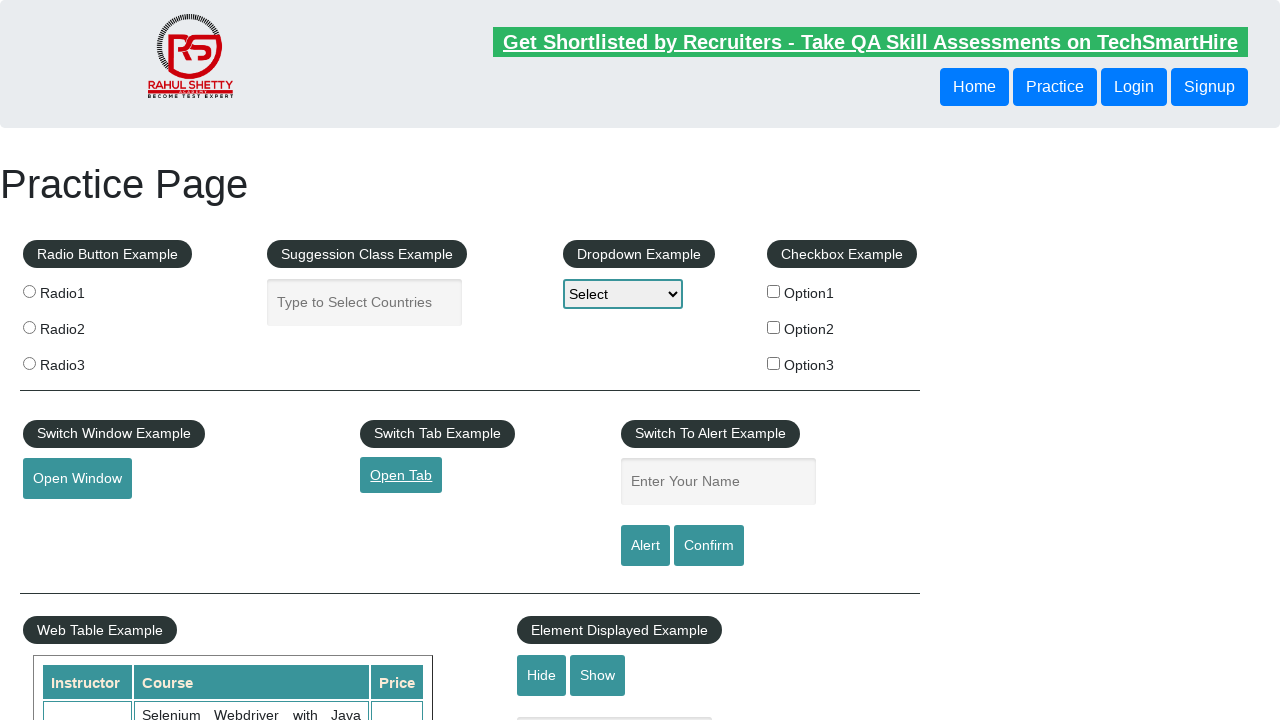

New tab opened and page loaded
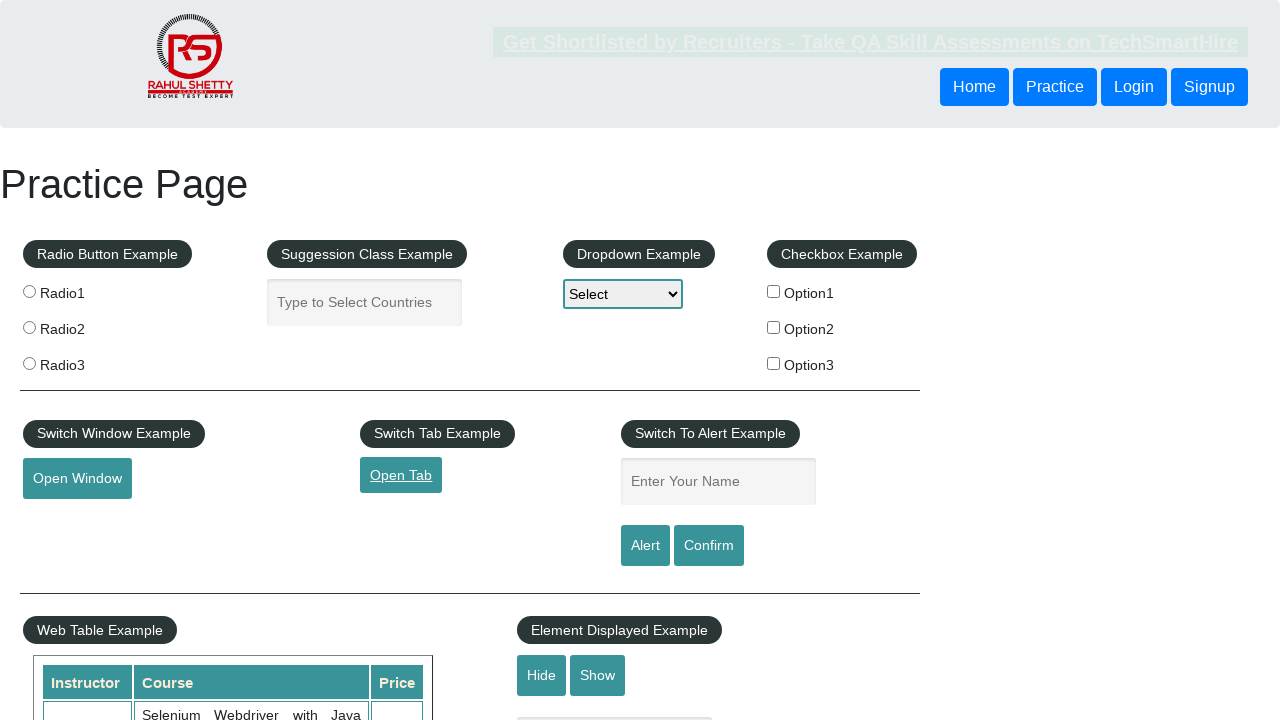

Verified 'Welcome to QAClick Academy' heading on new tab
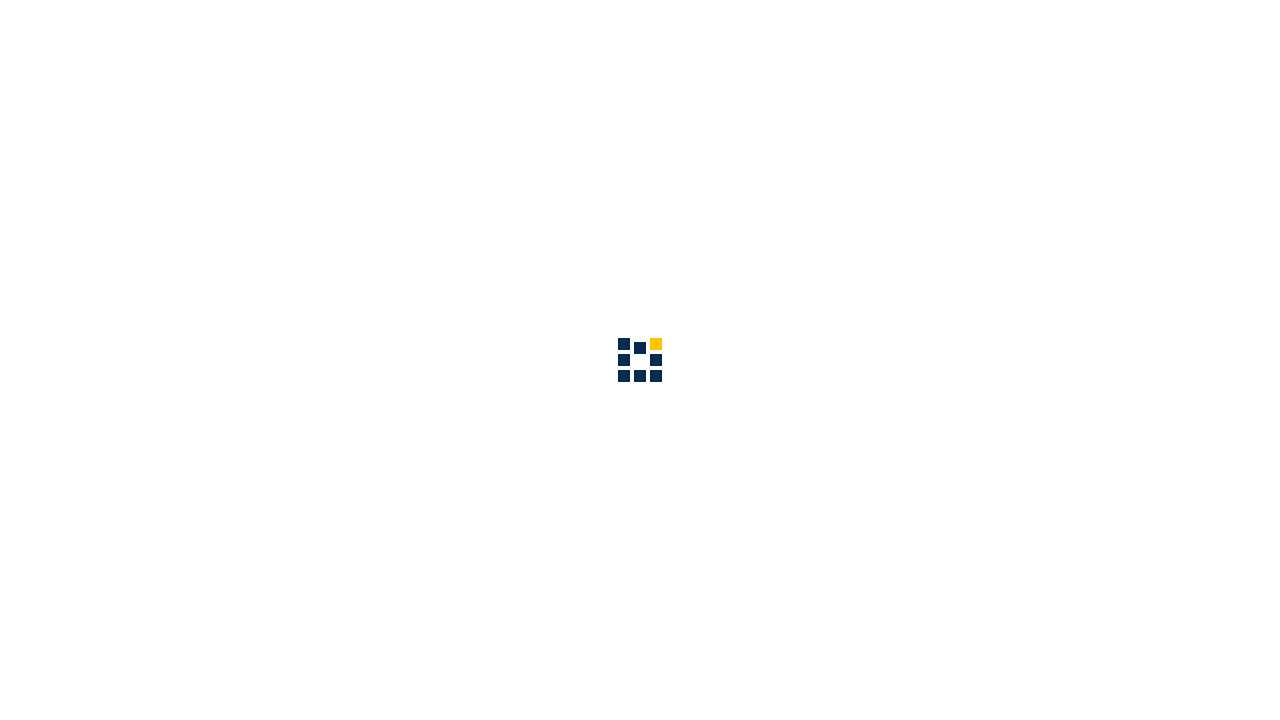

Closed the new tab
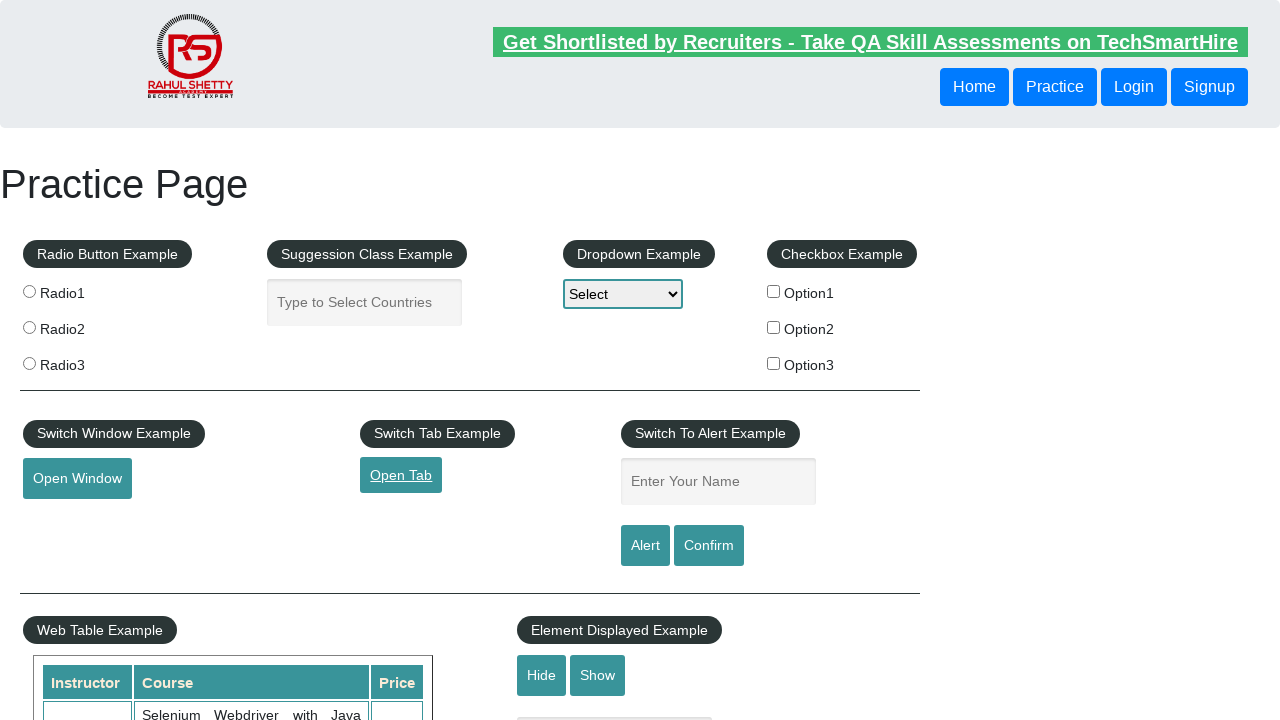

Verified 'Practice Page' heading on original tab
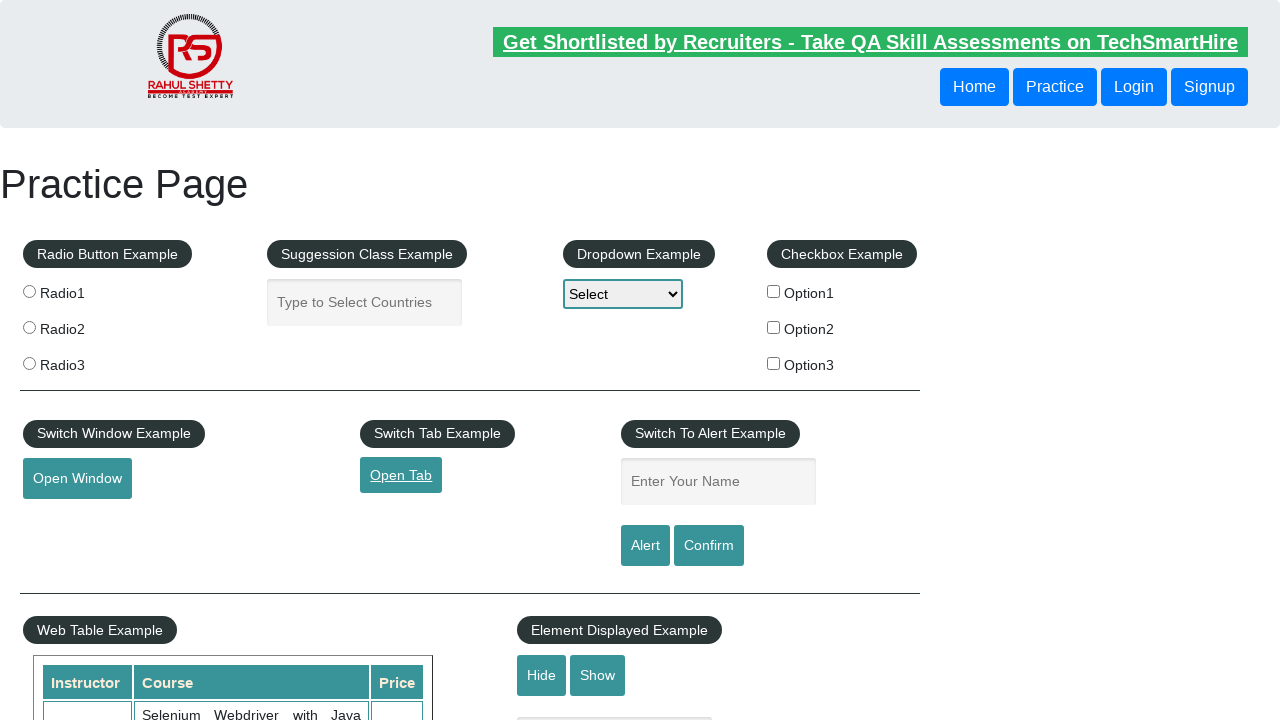

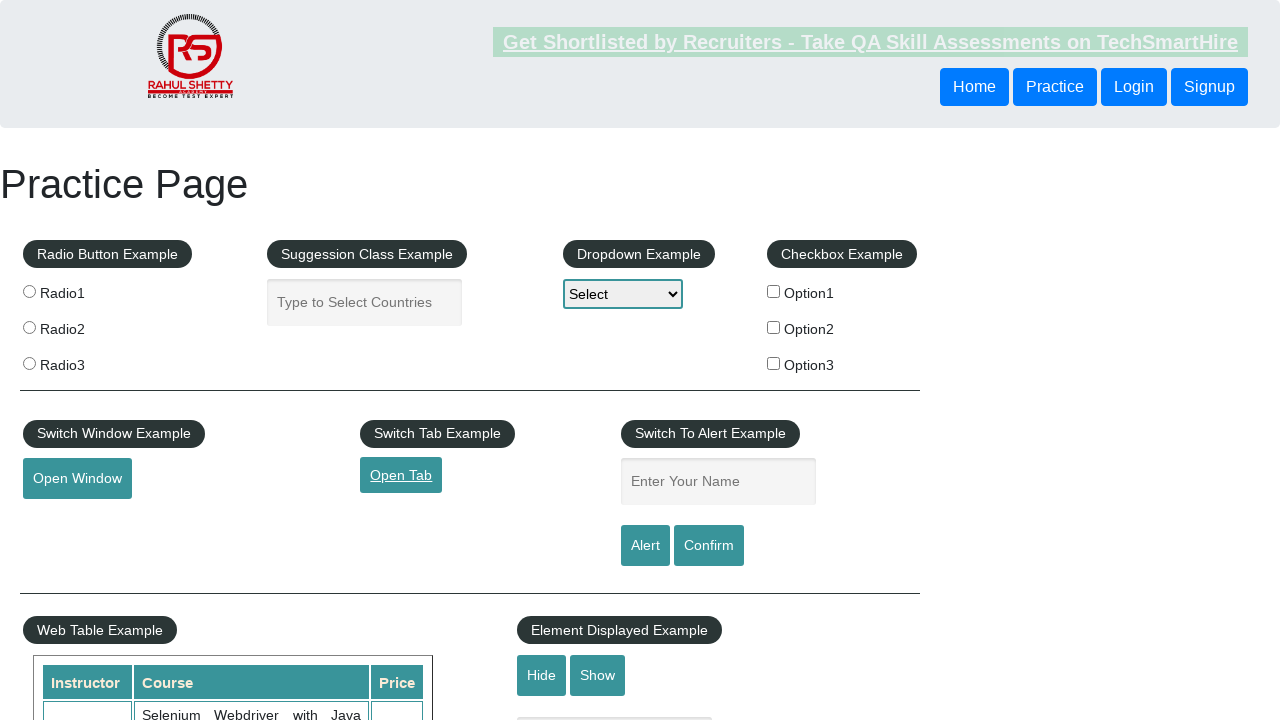